Tests bonus card form validation with invalid name format

Starting URL: https://pizzeria.skillbox.cc/bonus/

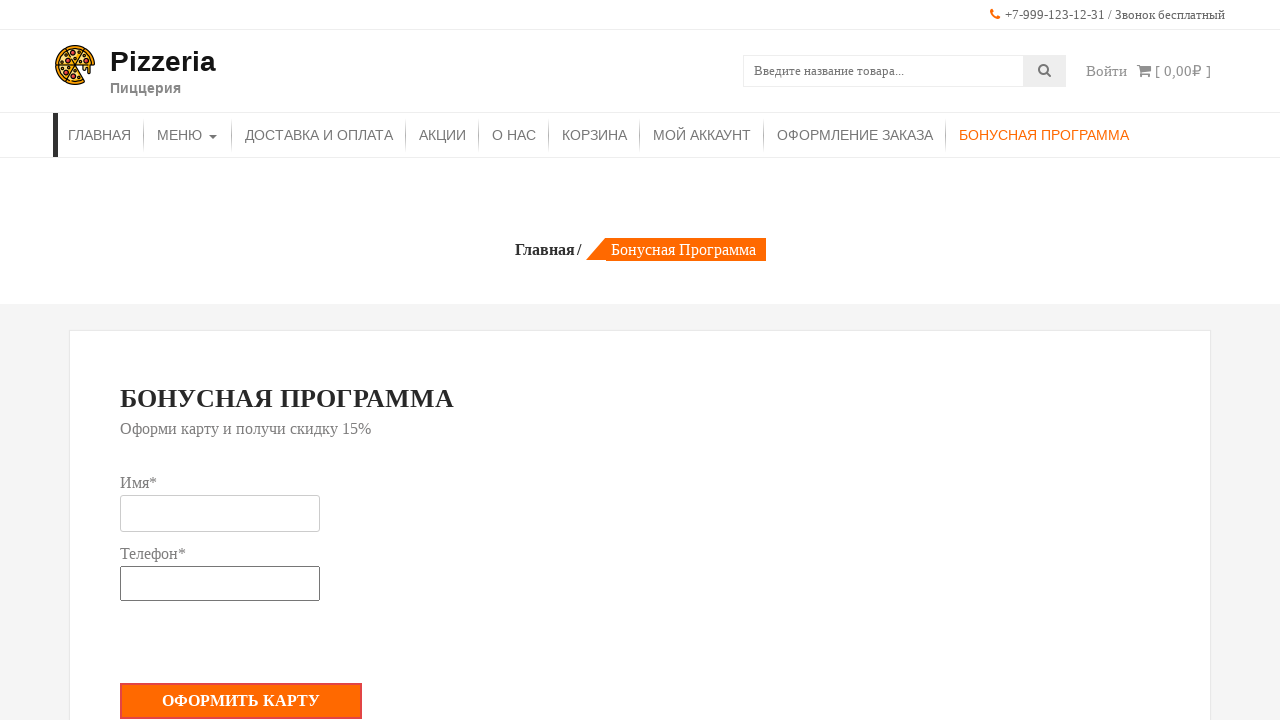

Filled bonus username field with invalid format '1' on #bonus_username
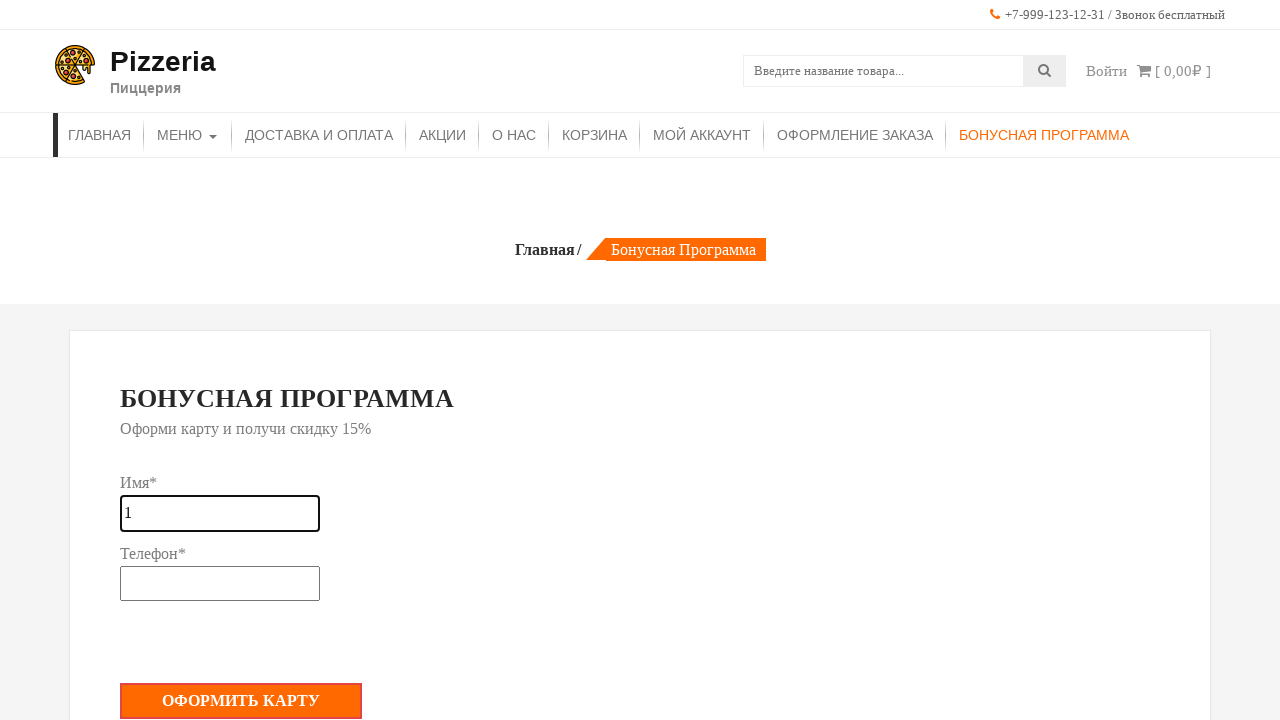

Filled bonus phone field with '+79971234567' on #bonus_phone
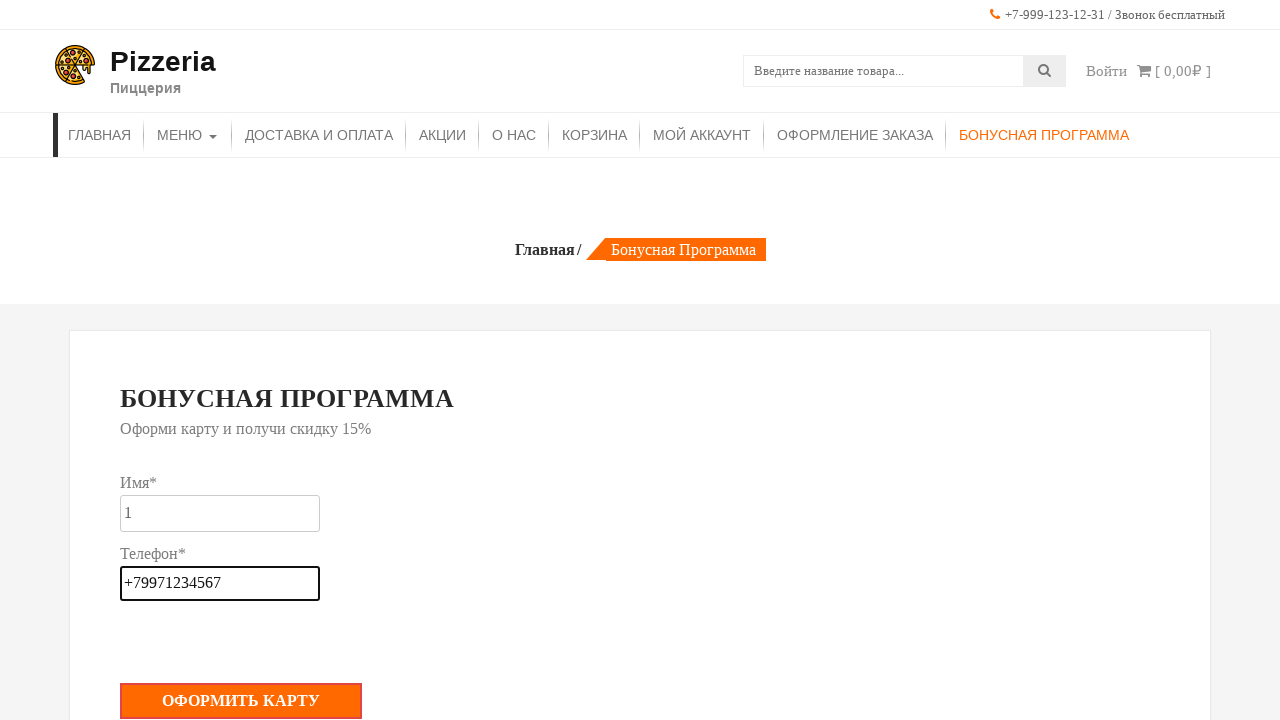

Clicked submit button to validate bonus card form with invalid name at (241, 701) on xpath=//*[@style="cursor:pointer;"]
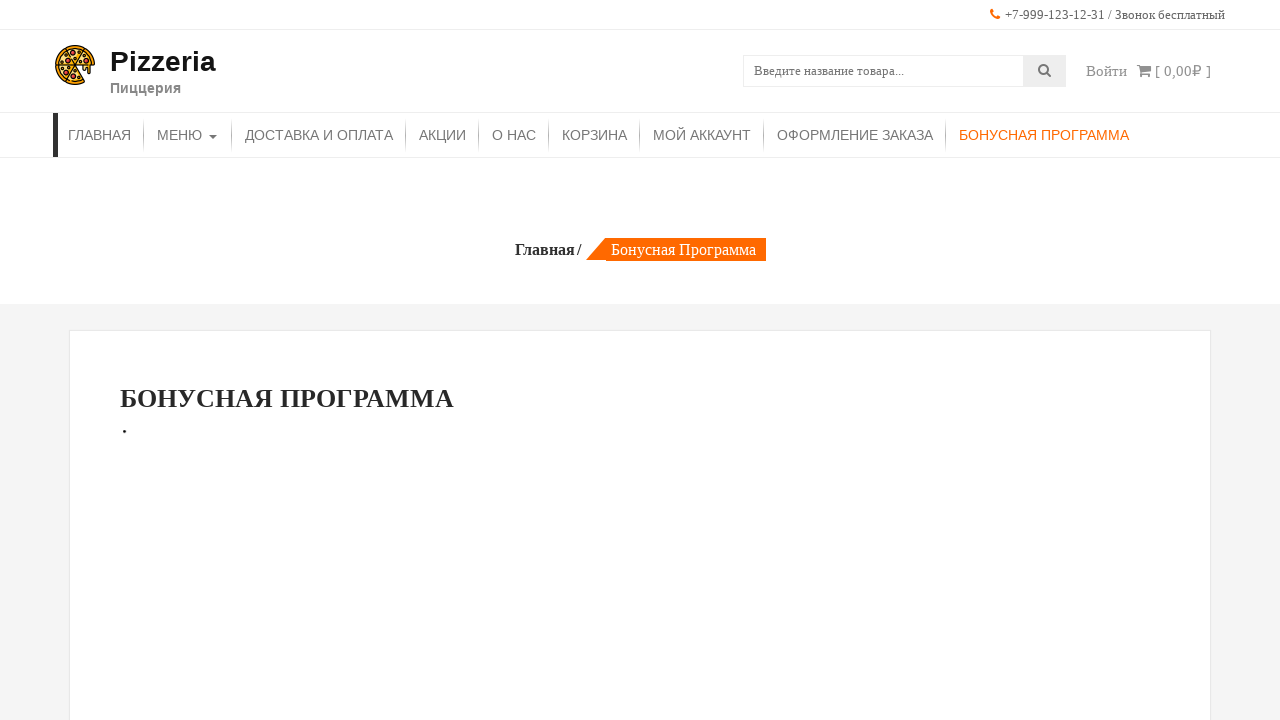

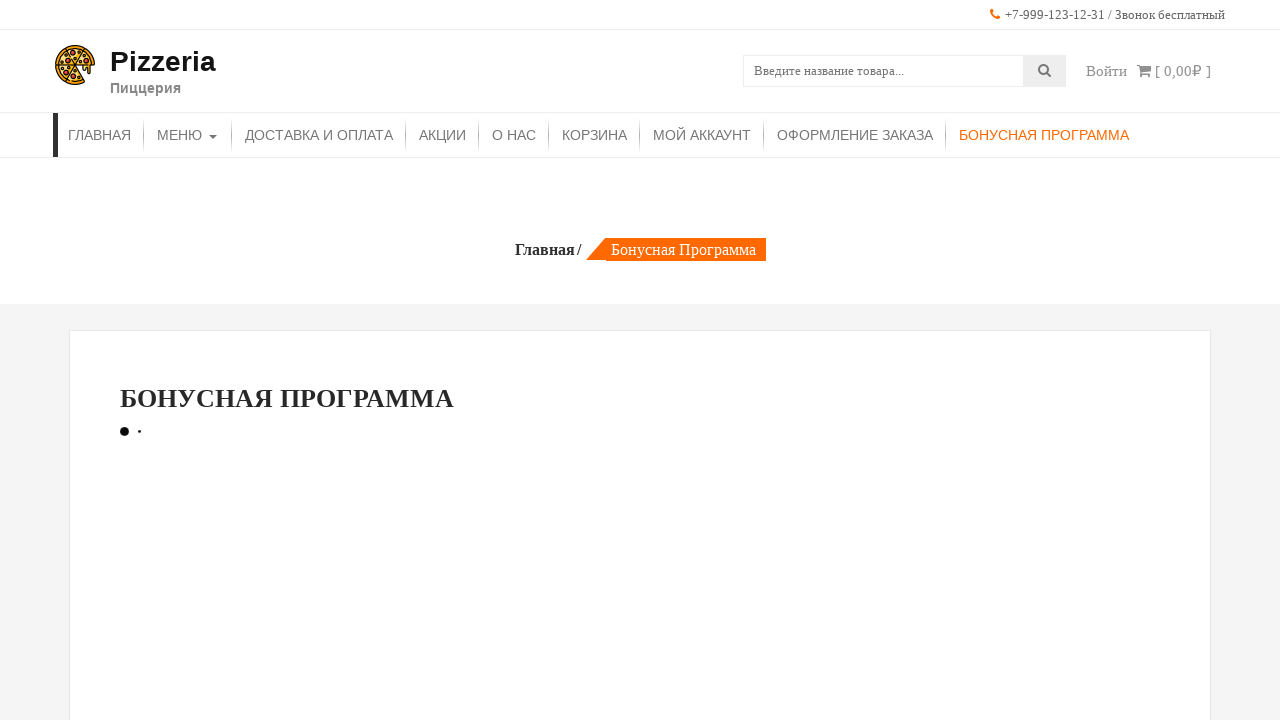